Tests focus indicators by focusing on interactive elements and checking their visual focus styles like outline and box-shadow.

Starting URL: https://playwright.dev/

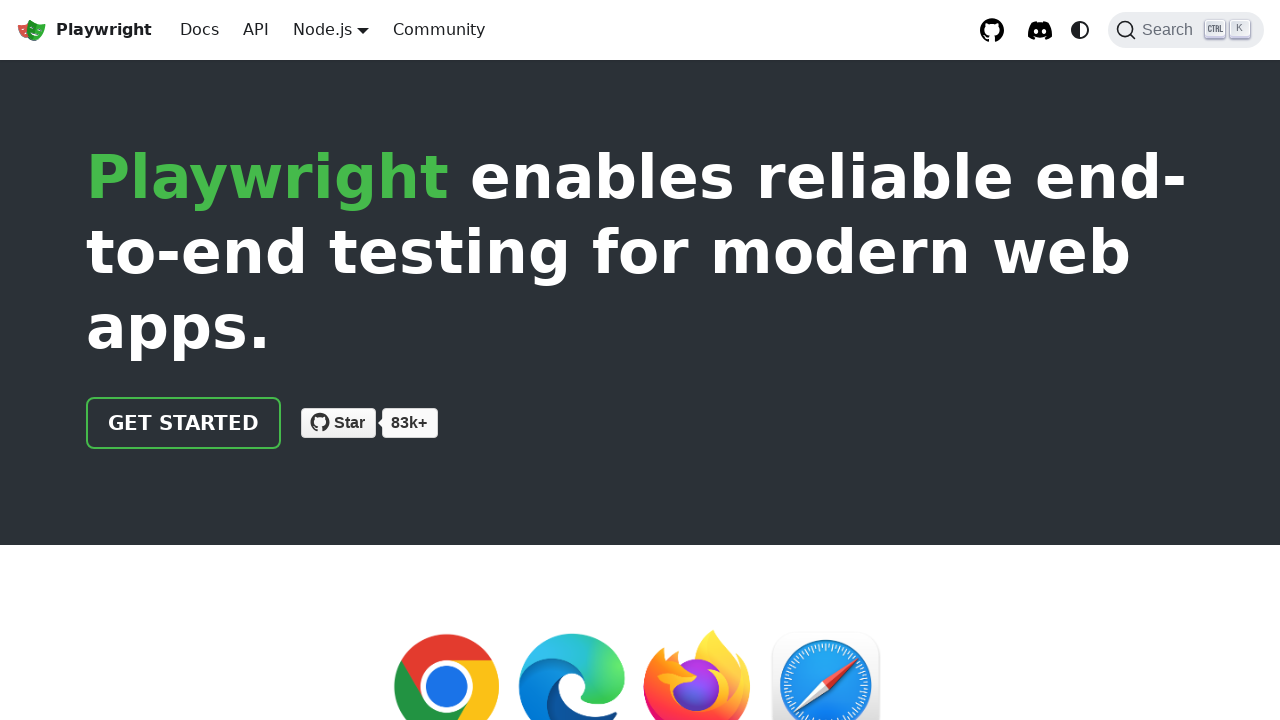

Waited for page to reach networkidle load state
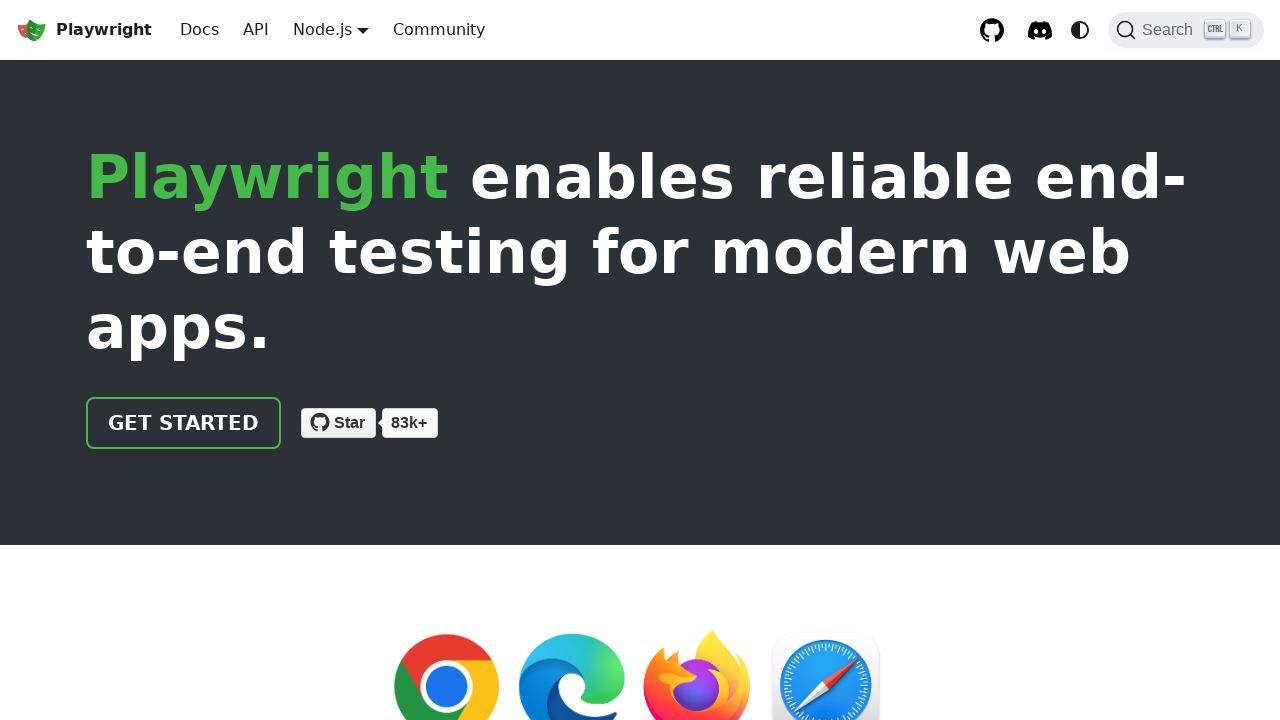

Located all focusable elements on page (found 47 total)
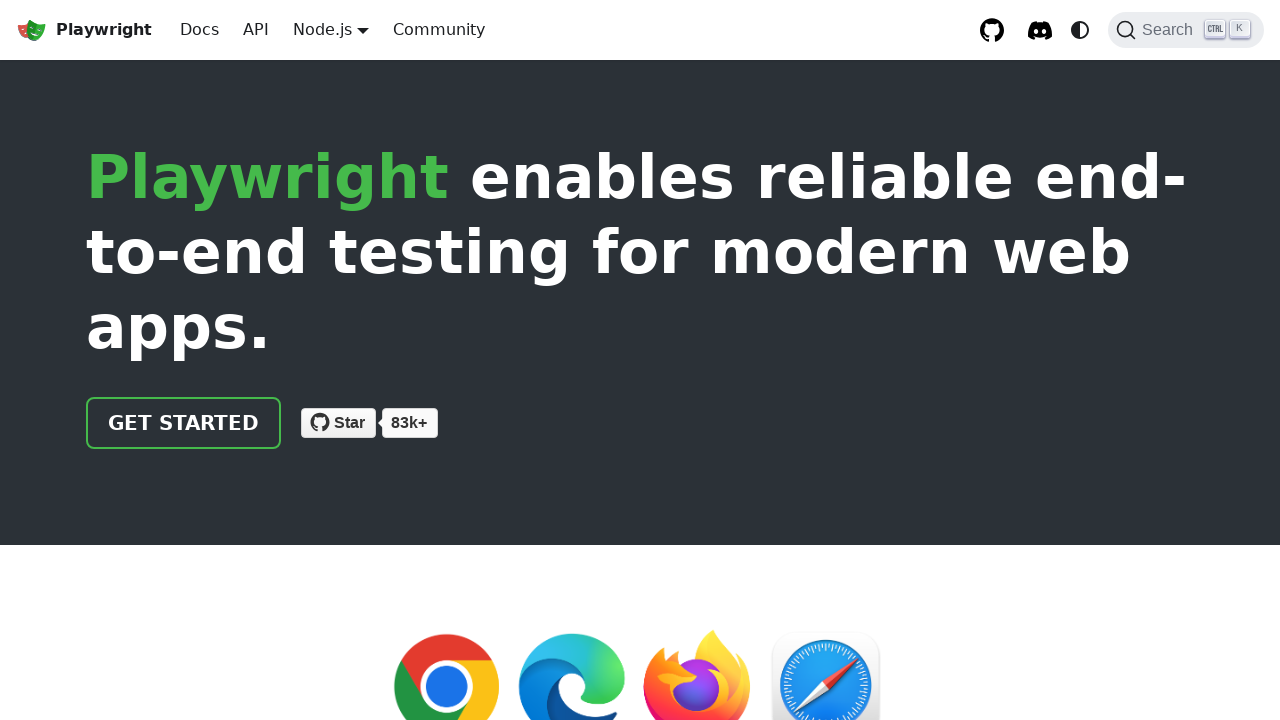

Retrieved tag name for element 1: <a>
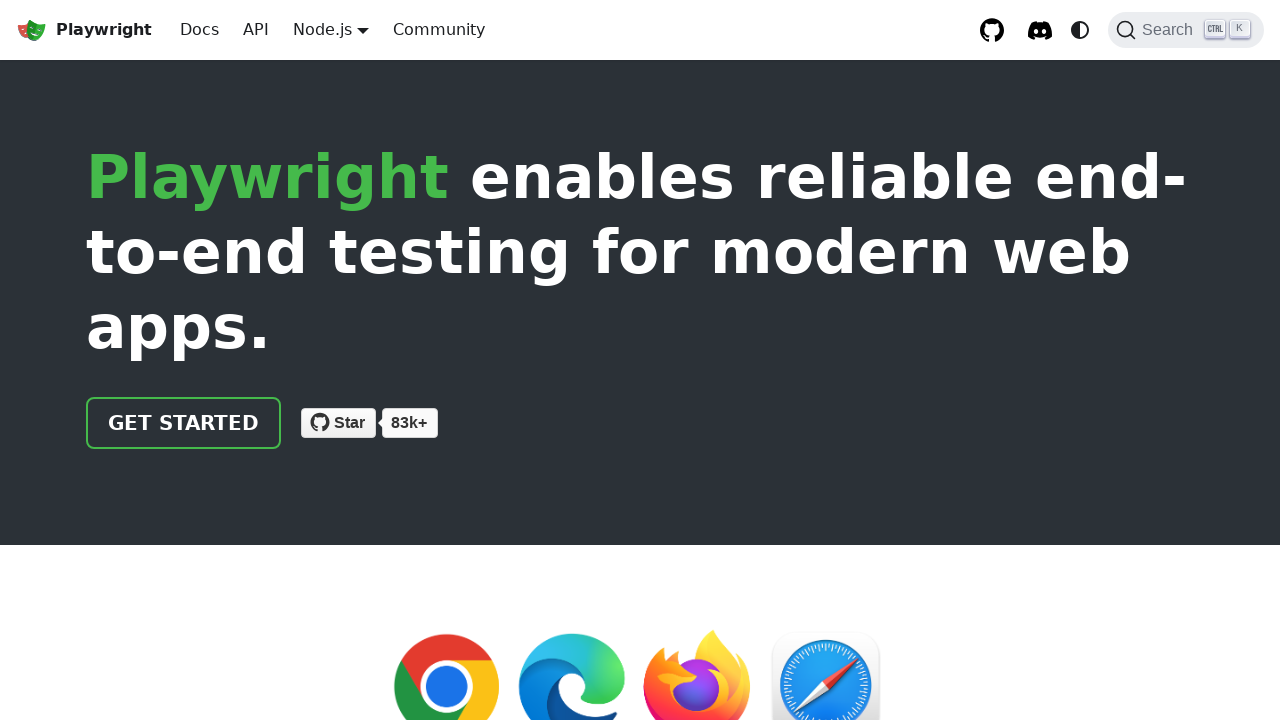

Focused on <a> element 1 on a, button, input, textarea, select >> nth=0
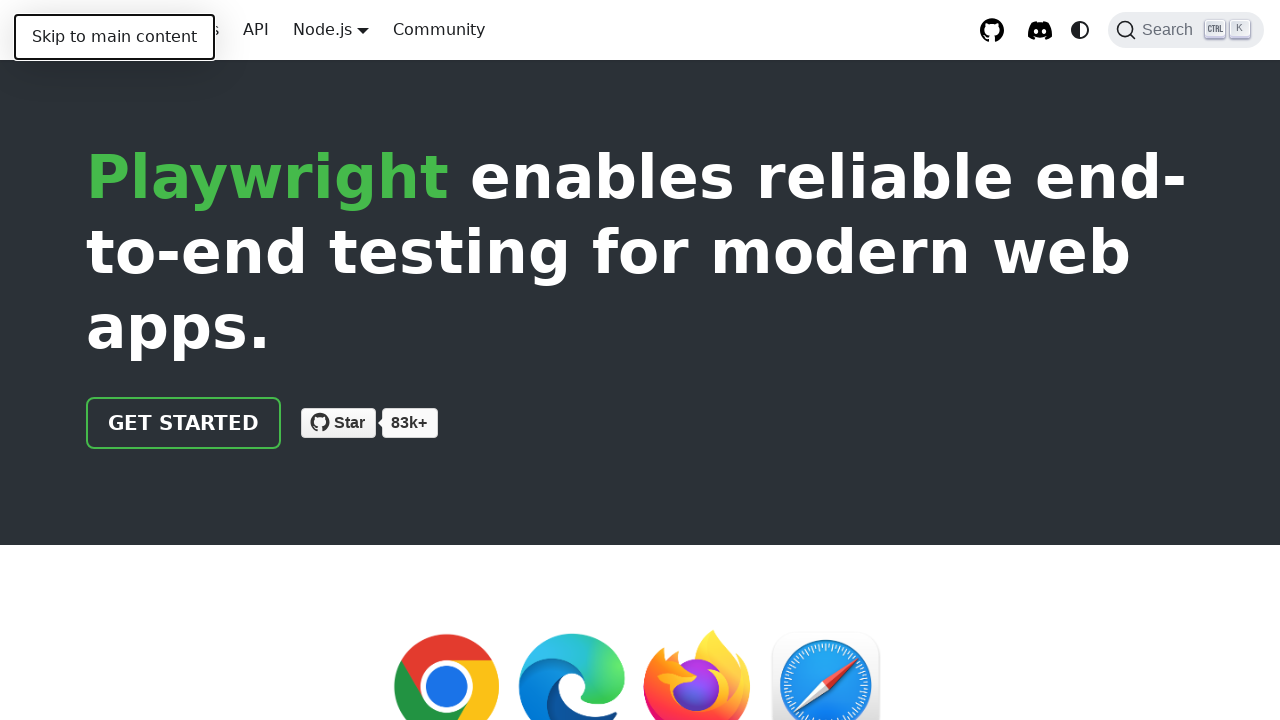

Retrieved focus styles for <a> element 1: outline=rgb(16, 16, 16) auto 1px, box-shadow present=True
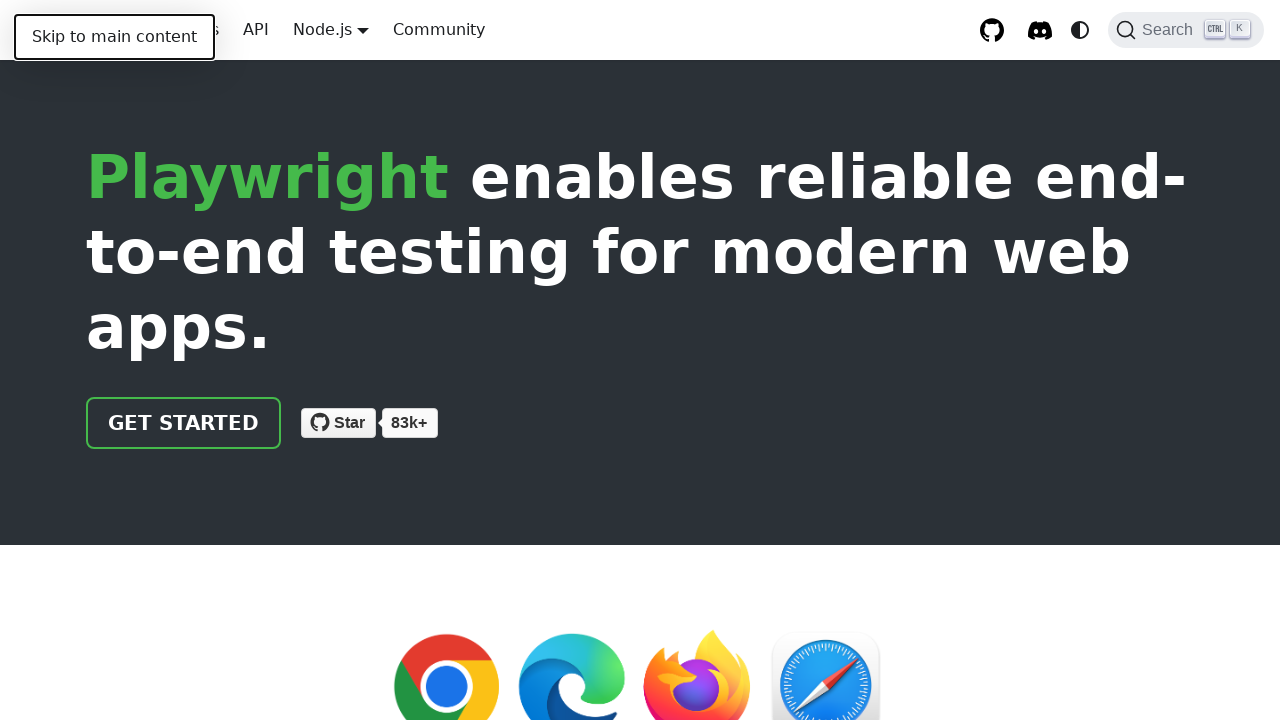

Retrieved tag name for element 2: <button>
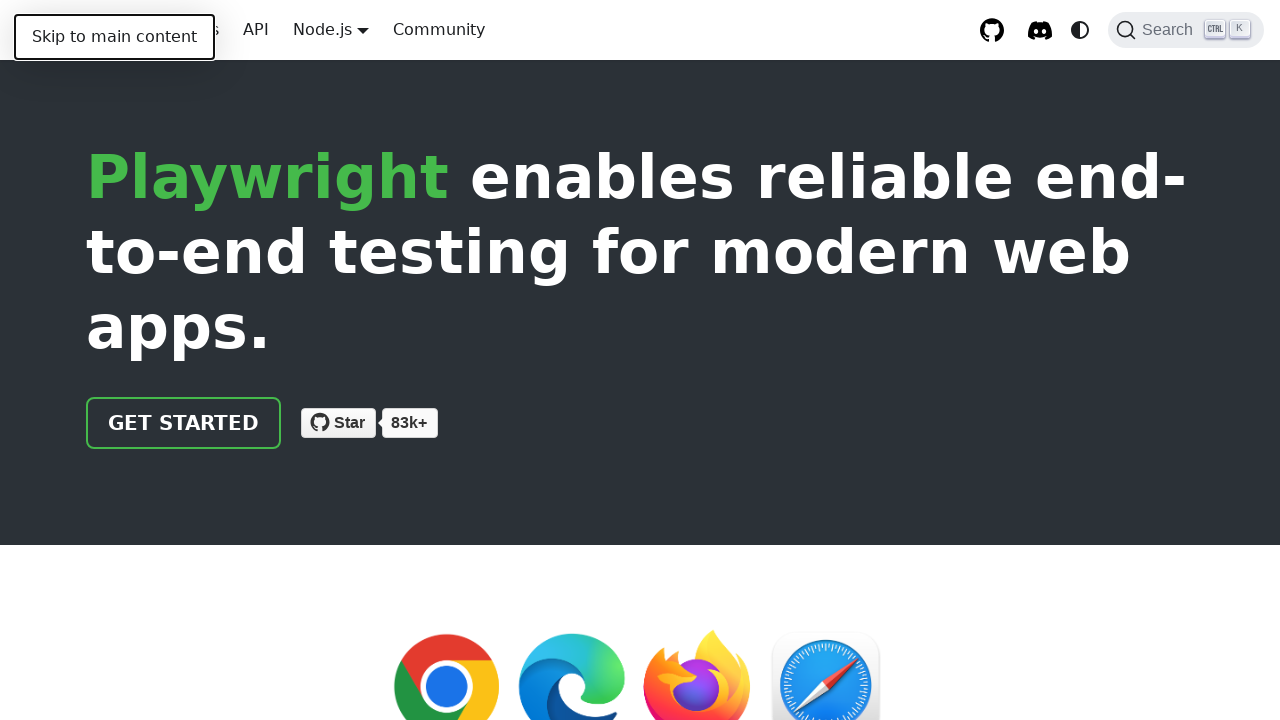

Focused on <button> element 2 on a, button, input, textarea, select >> nth=1
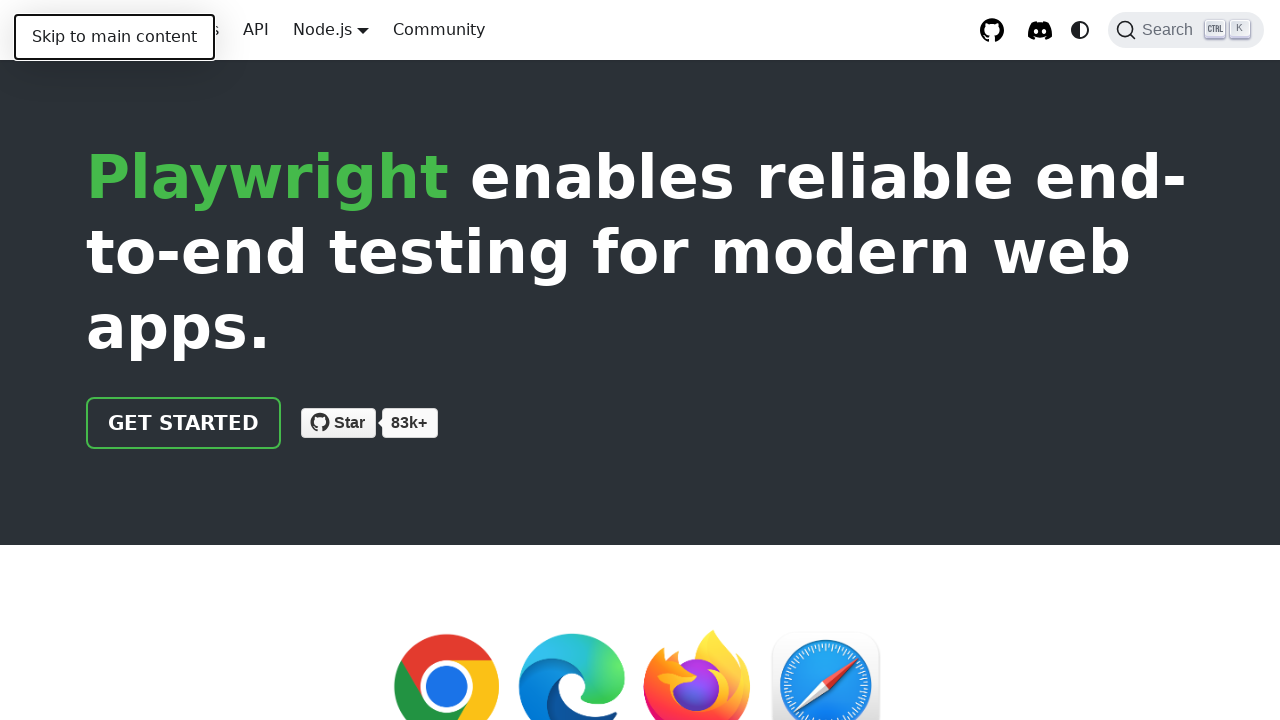

Retrieved focus styles for <button> element 2: outline=rgb(28, 30, 33) none 0px, box-shadow present=True
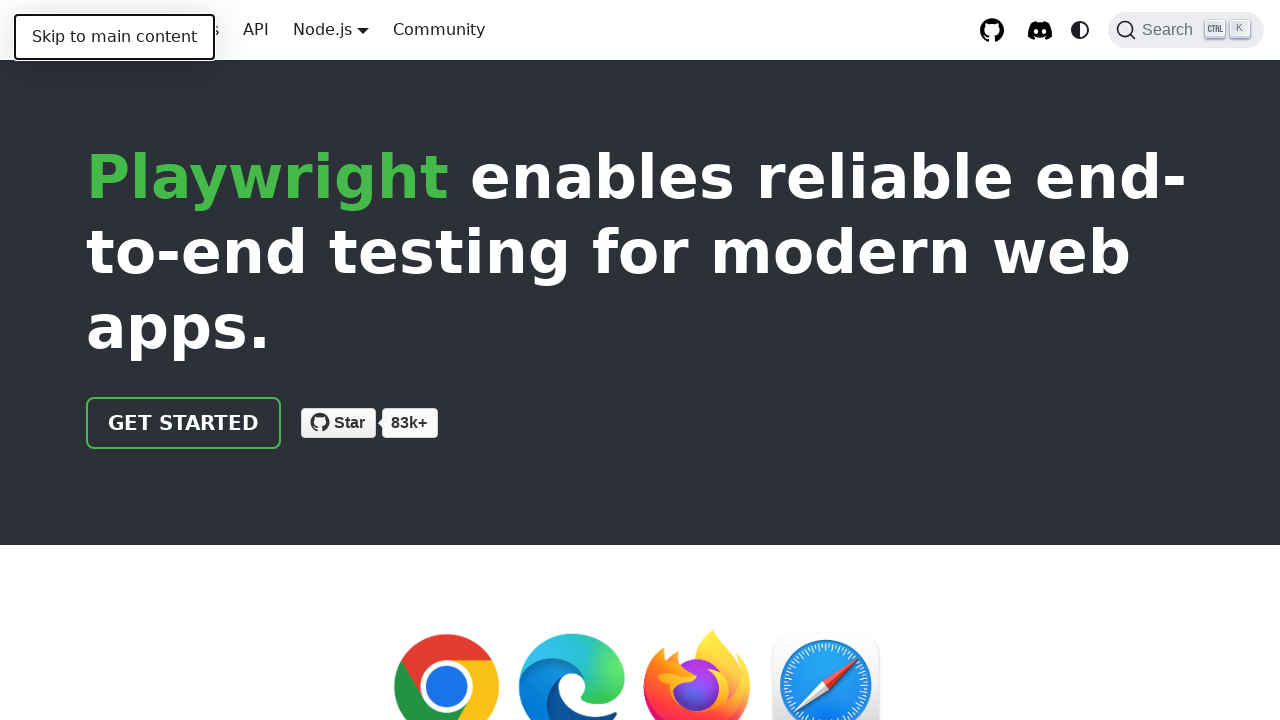

Retrieved tag name for element 3: <a>
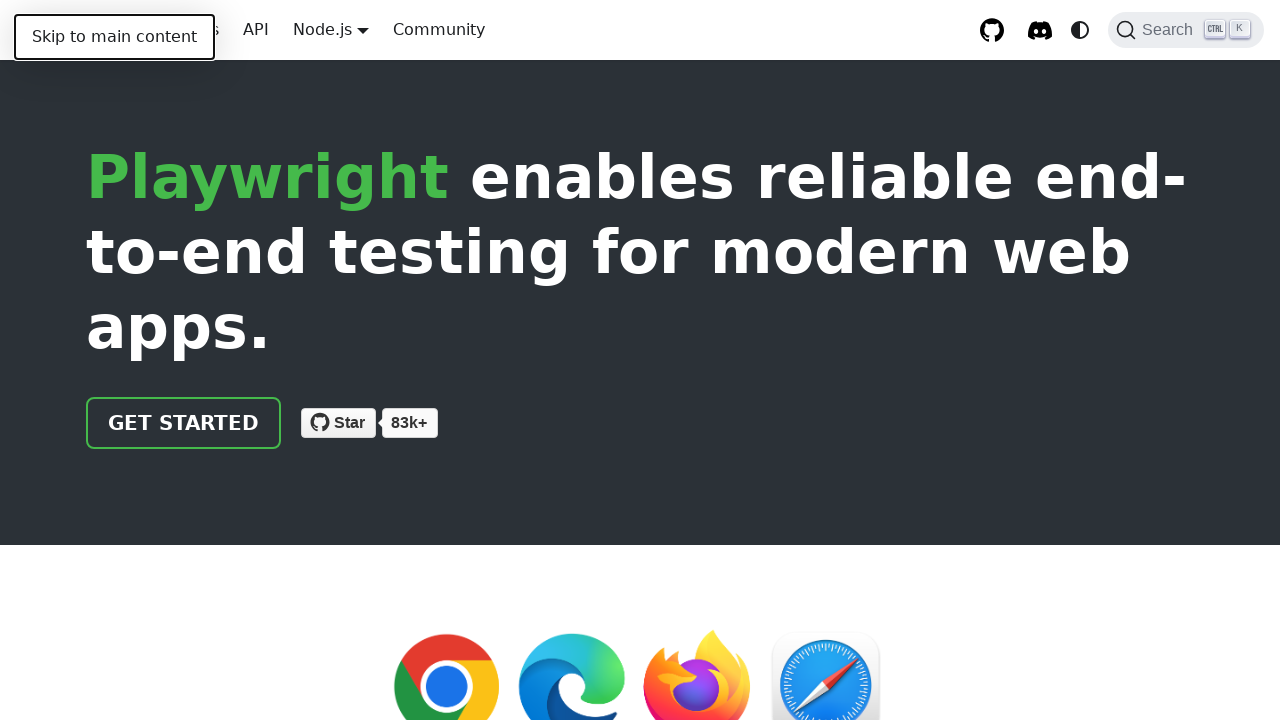

Focused on <a> element 3 on a, button, input, textarea, select >> nth=2
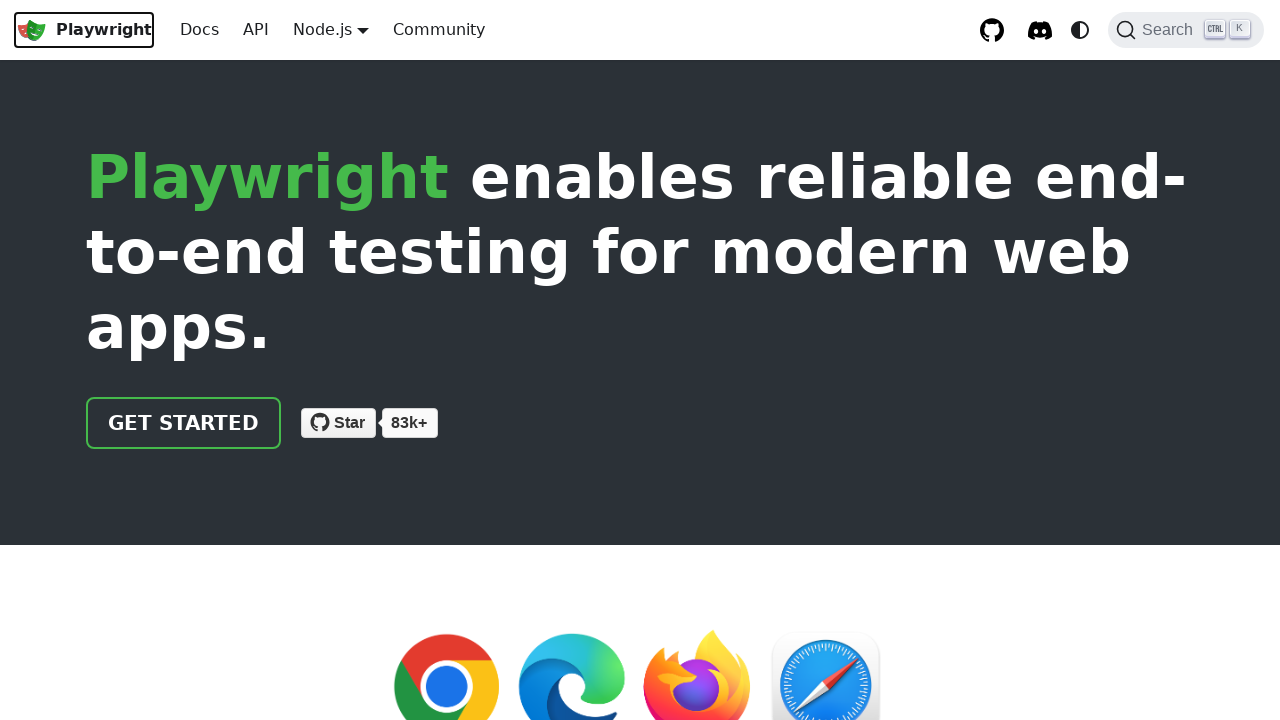

Retrieved focus styles for <a> element 3: outline=rgb(16, 16, 16) auto 1px, box-shadow present=True
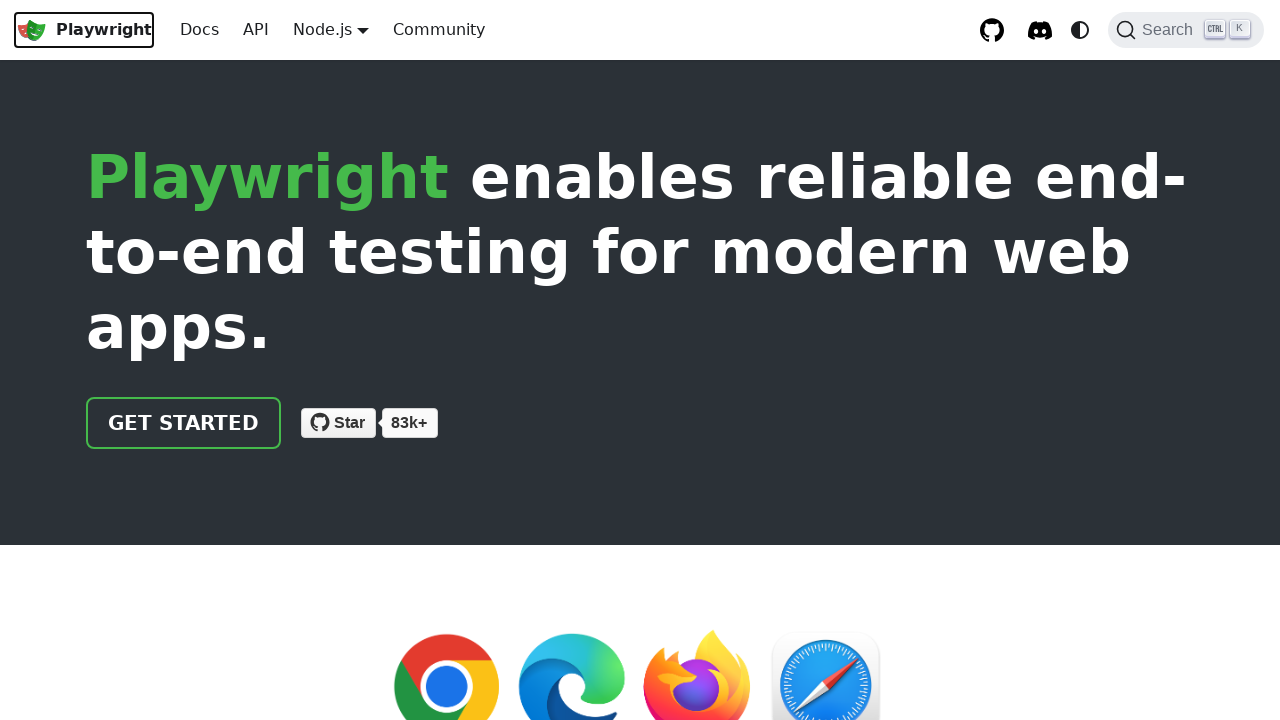

Retrieved tag name for element 4: <a>
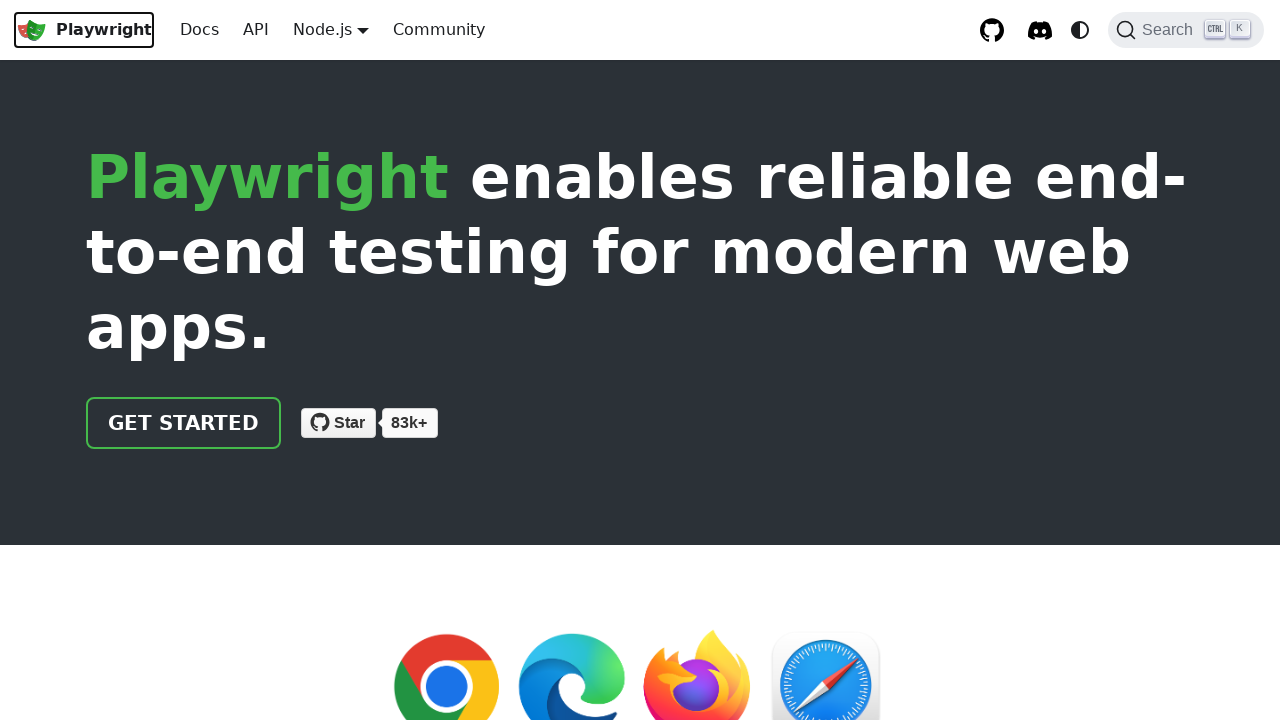

Focused on <a> element 4 on a, button, input, textarea, select >> nth=3
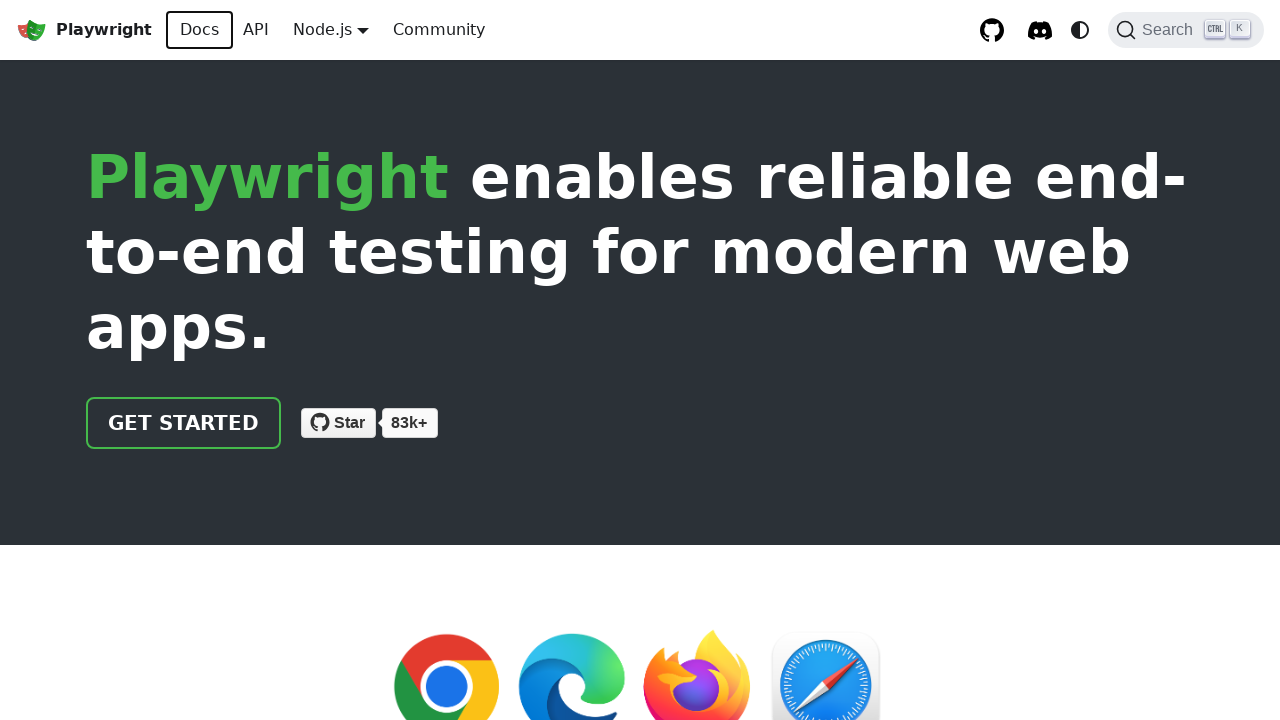

Retrieved focus styles for <a> element 4: outline=rgb(16, 16, 16) auto 1px, box-shadow present=True
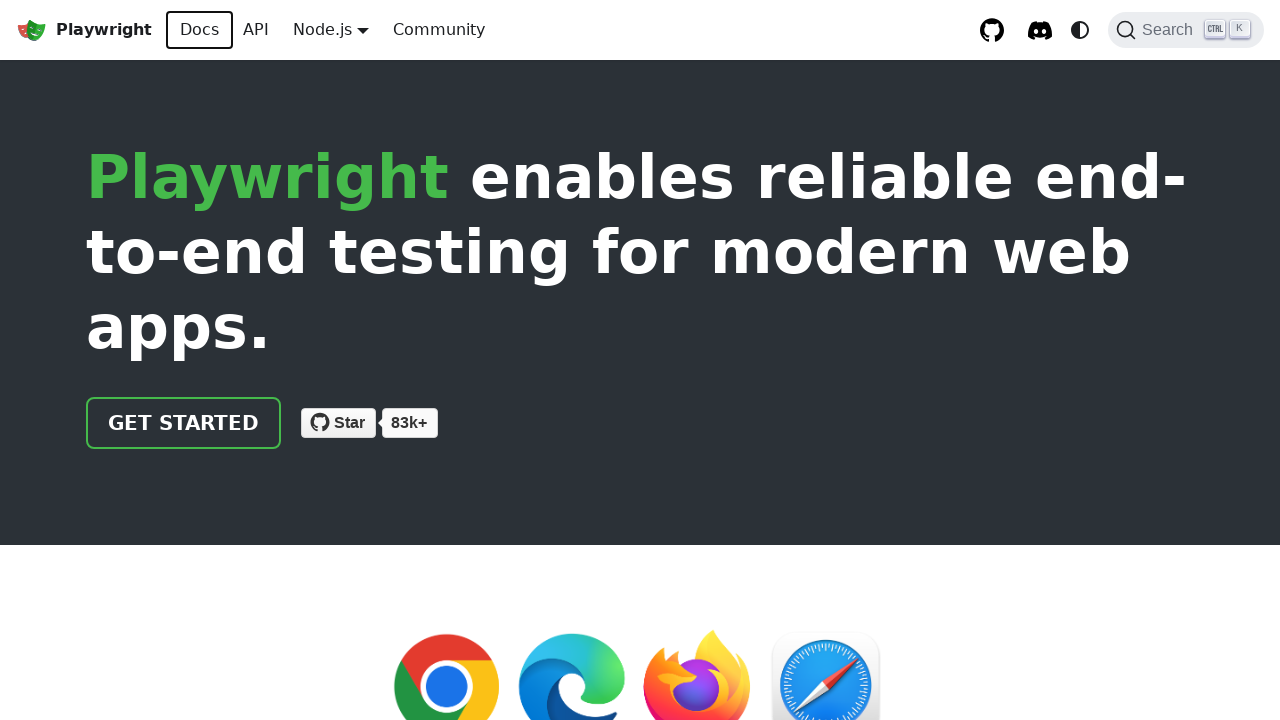

Retrieved tag name for element 5: <a>
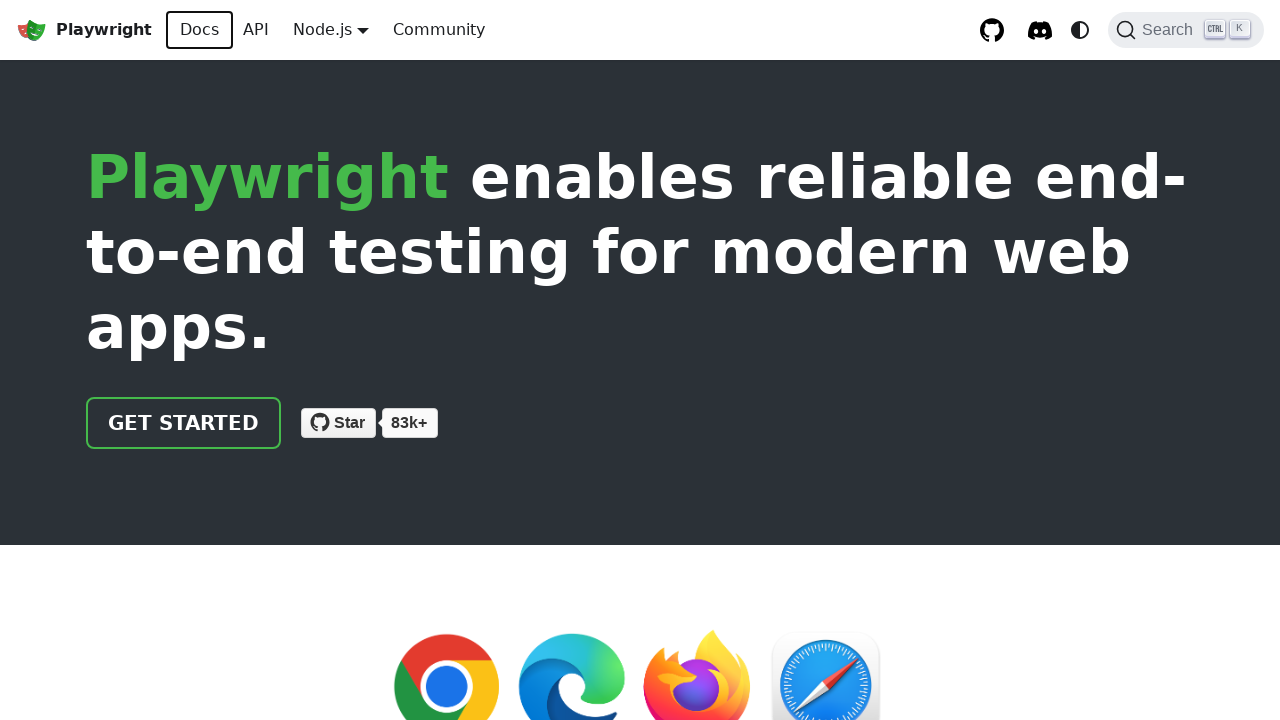

Focused on <a> element 5 on a, button, input, textarea, select >> nth=4
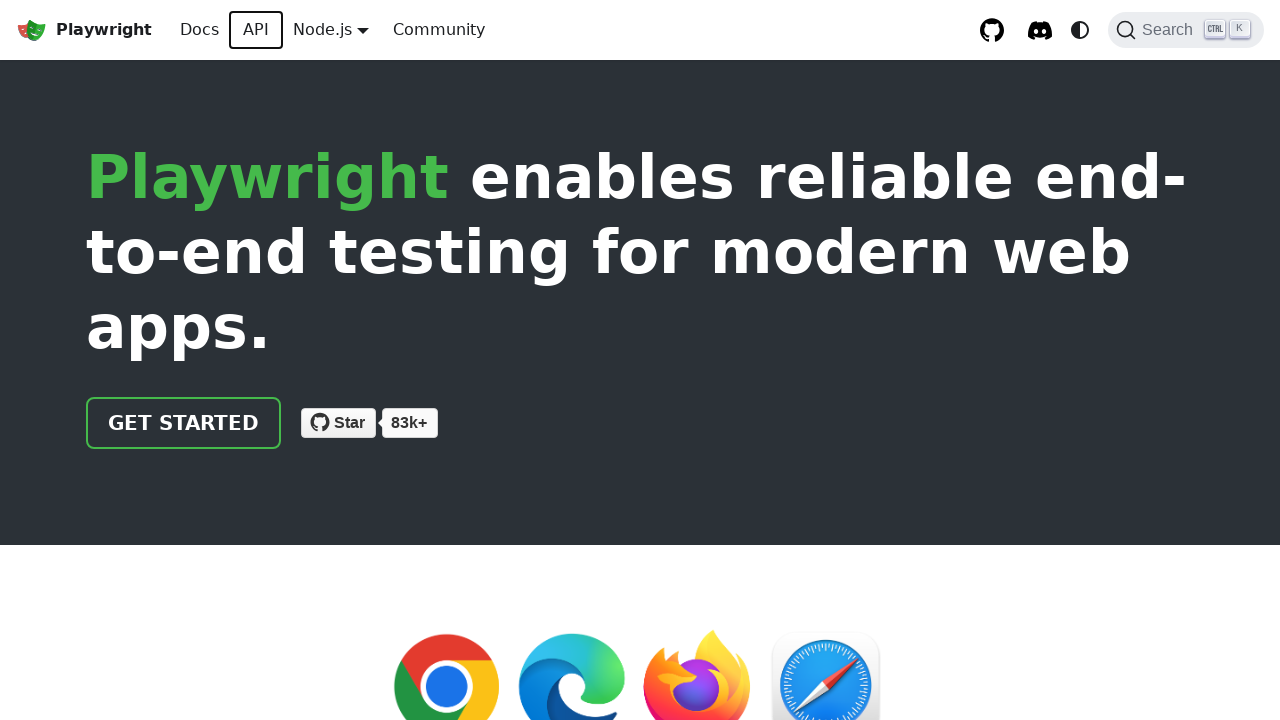

Retrieved focus styles for <a> element 5: outline=rgb(16, 16, 16) auto 1px, box-shadow present=True
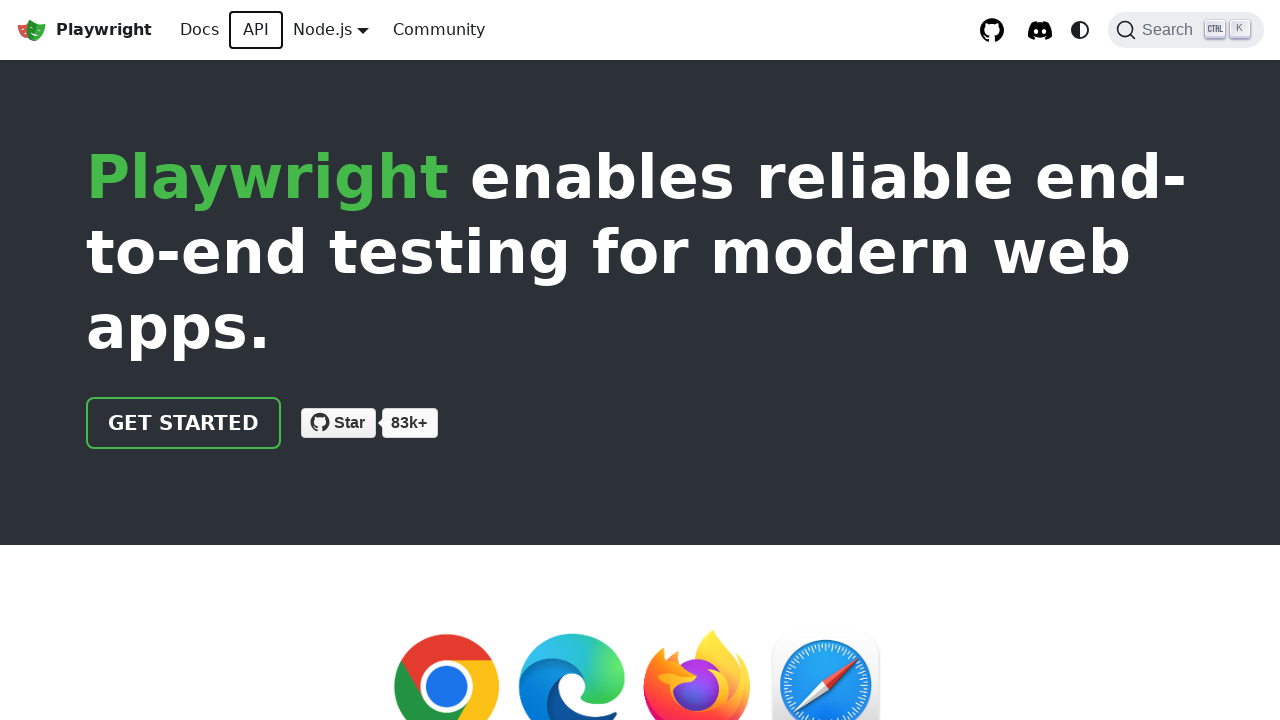

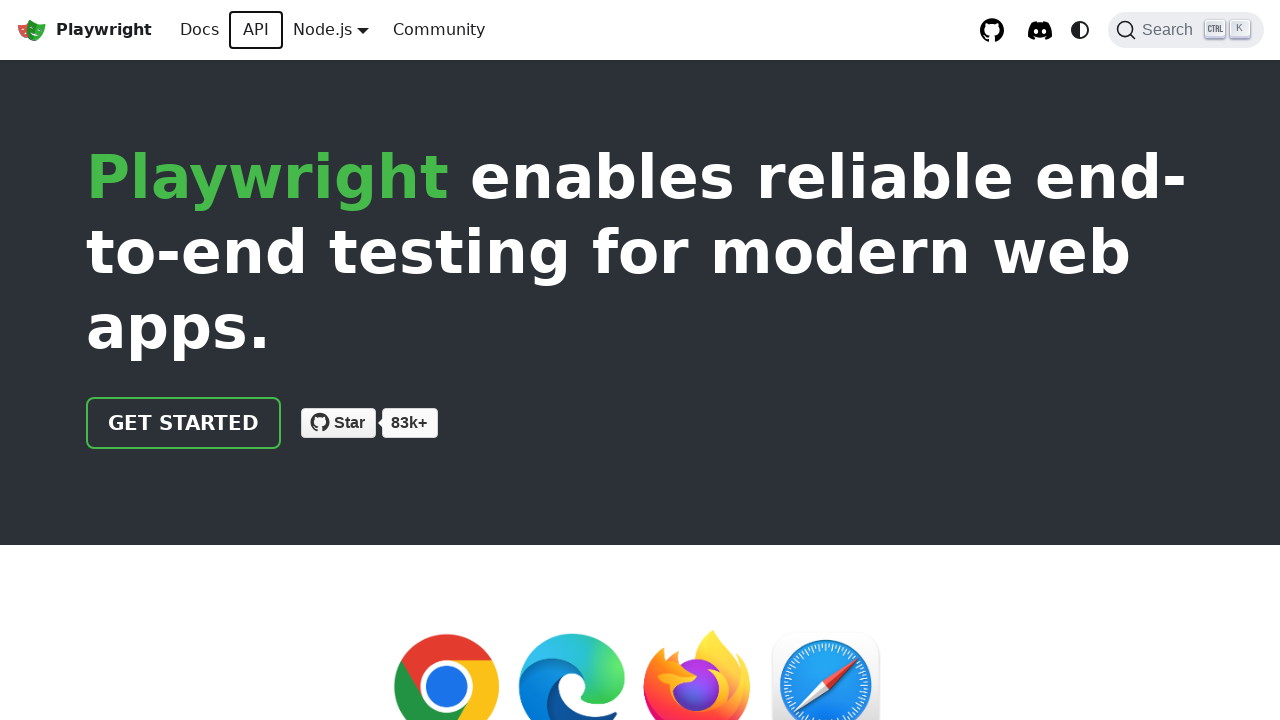